Tests Add/Remove Elements functionality by clicking add button and verifying delete button appears

Starting URL: http://the-internet.herokuapp.com/

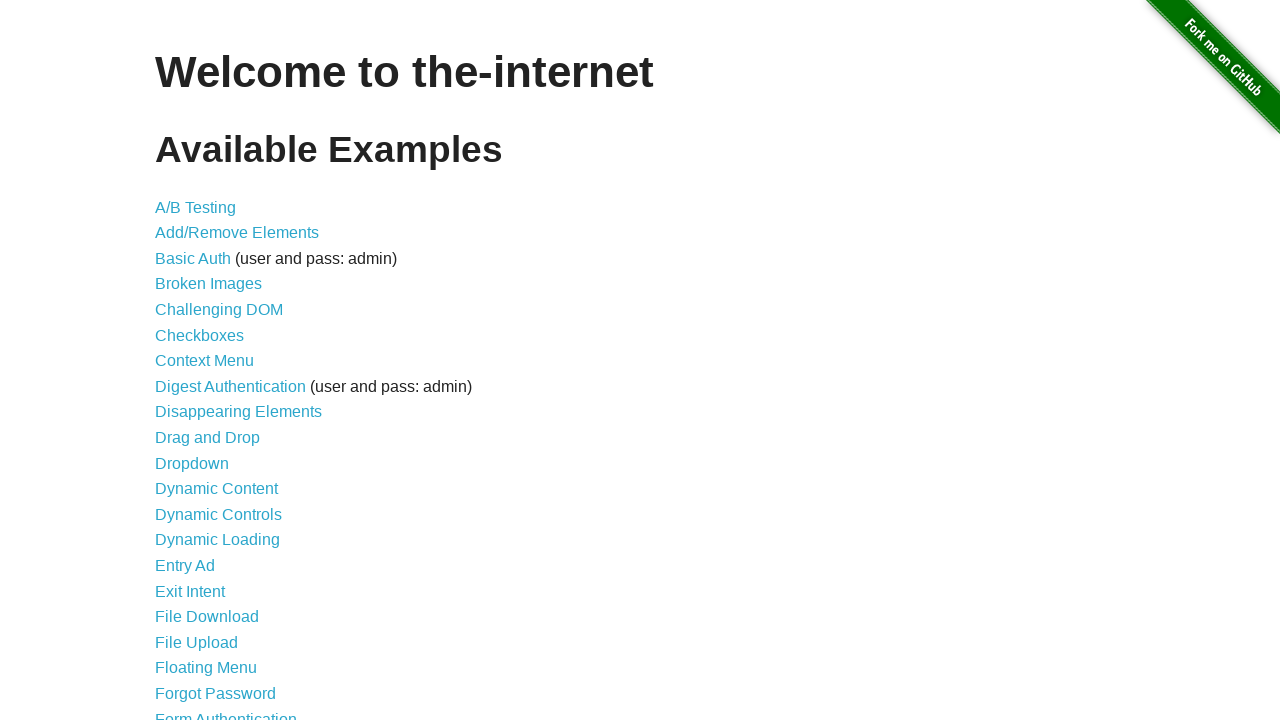

Clicked Add/Remove Elements link at (237, 233) on internal:role=link[name="Add/Remove Elements"i]
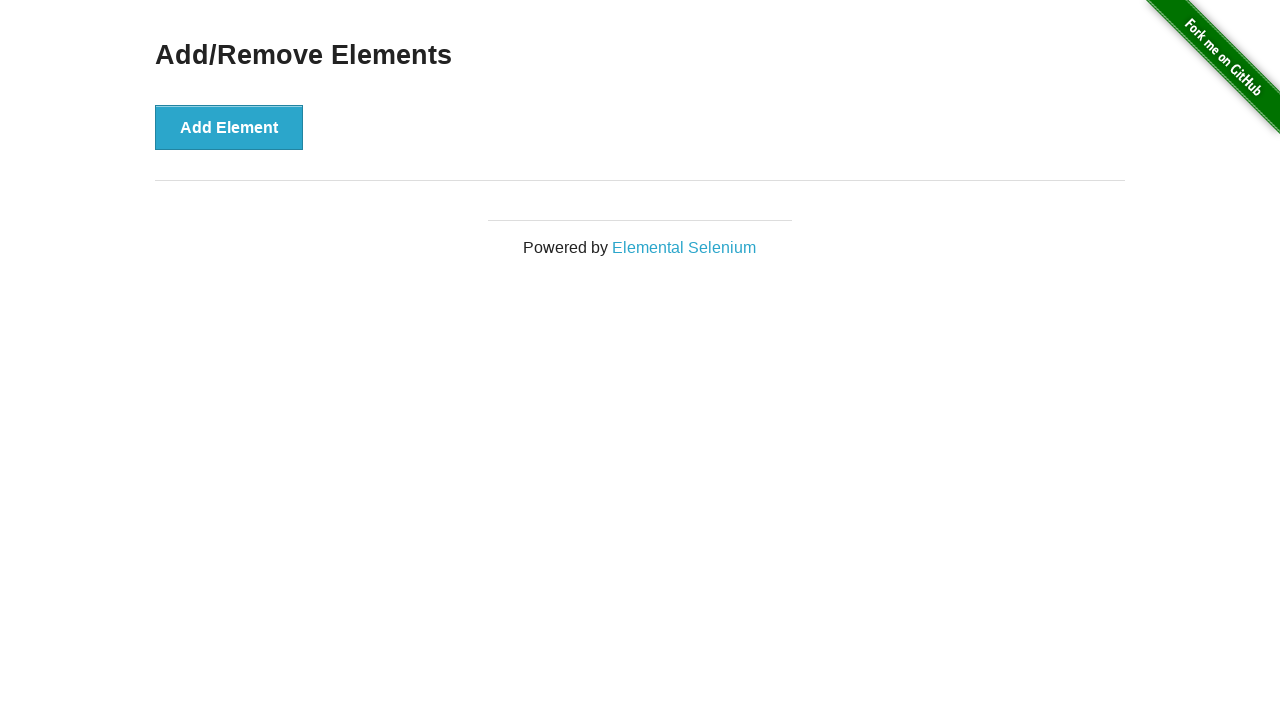

Clicked Add Element button at (229, 127) on internal:role=button[name="Add Element"i]
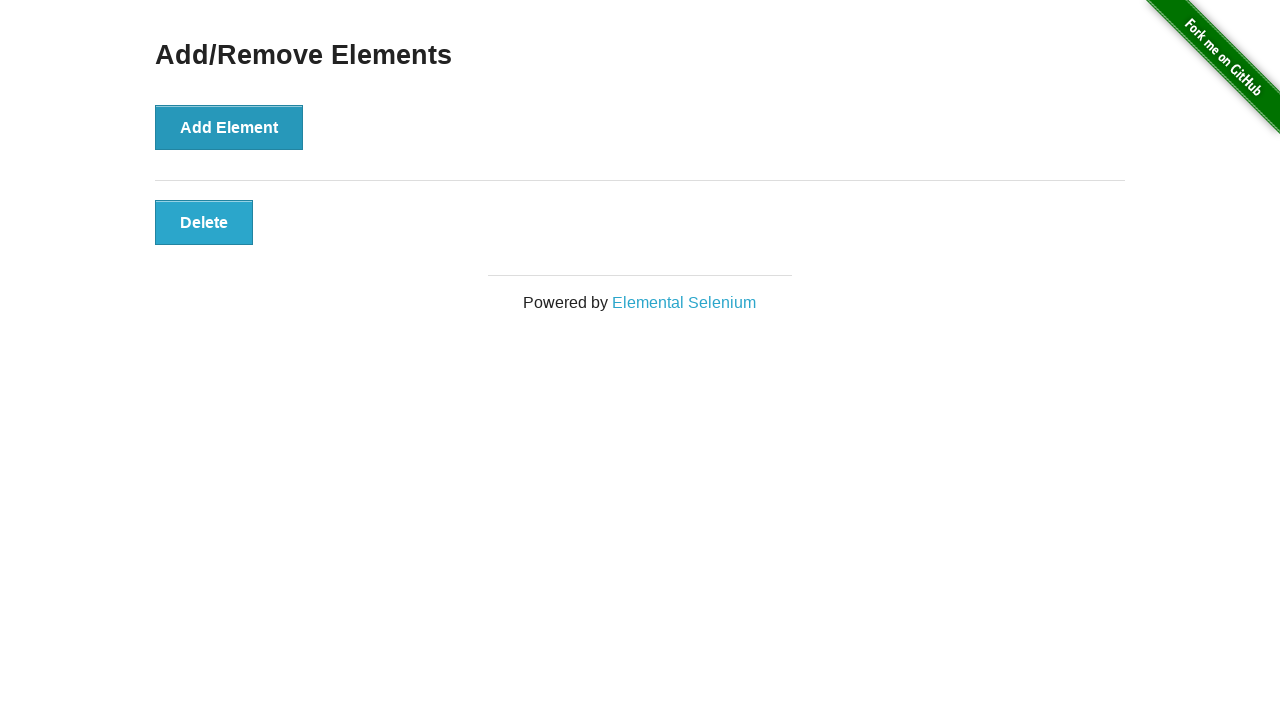

Delete button appeared after adding element
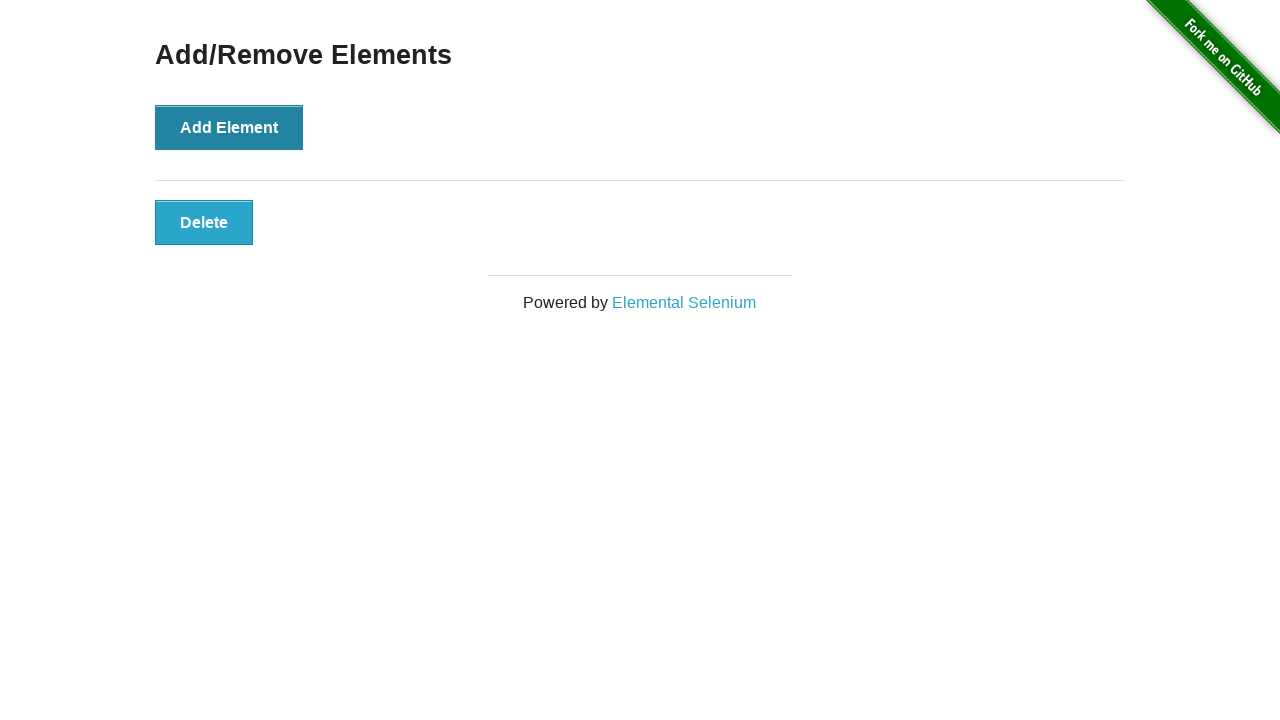

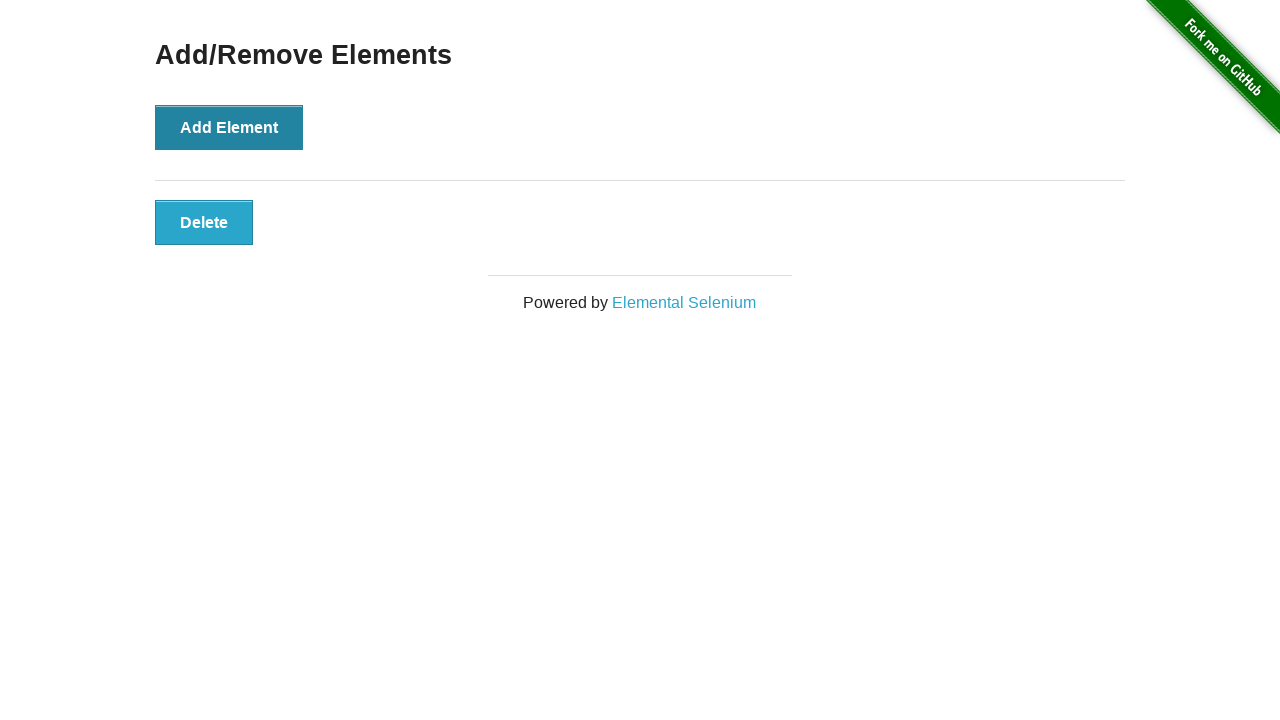